Tests dynamic content loading by clicking the Start button and verifying that "Hello World!" text appears after loading completes

Starting URL: https://the-internet.herokuapp.com/dynamic_loading/1

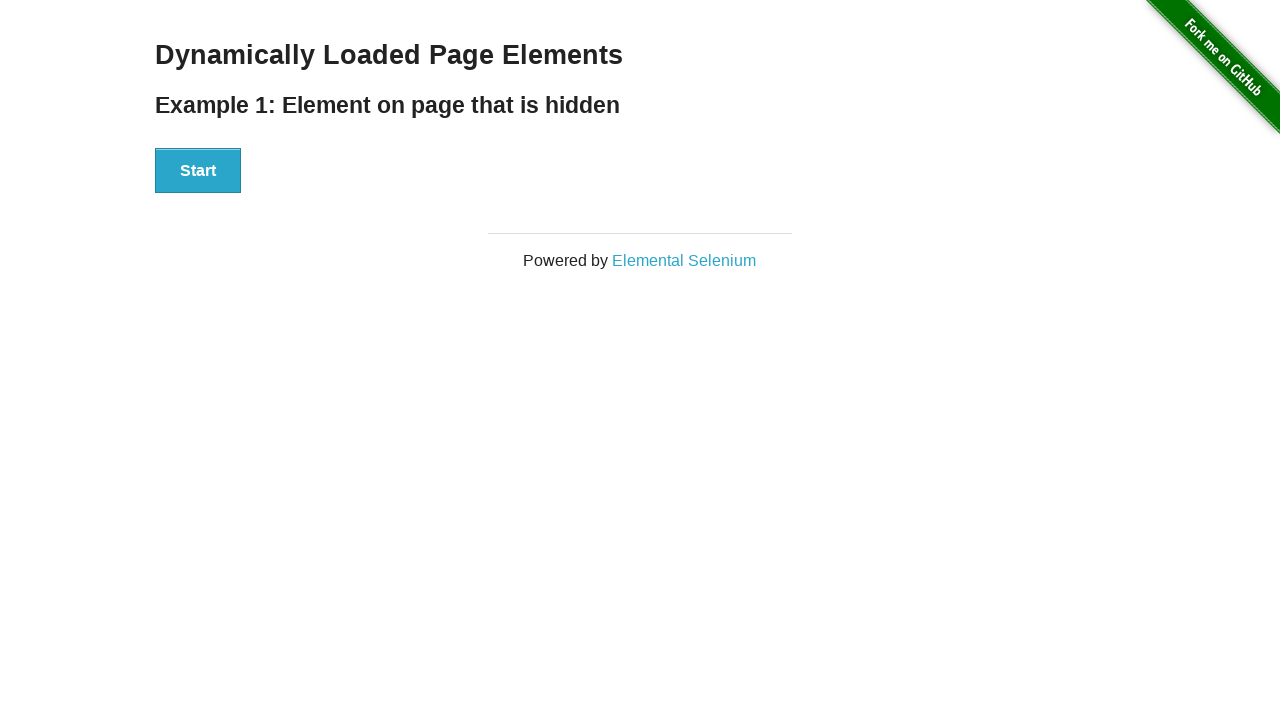

Navigated to dynamic loading test page
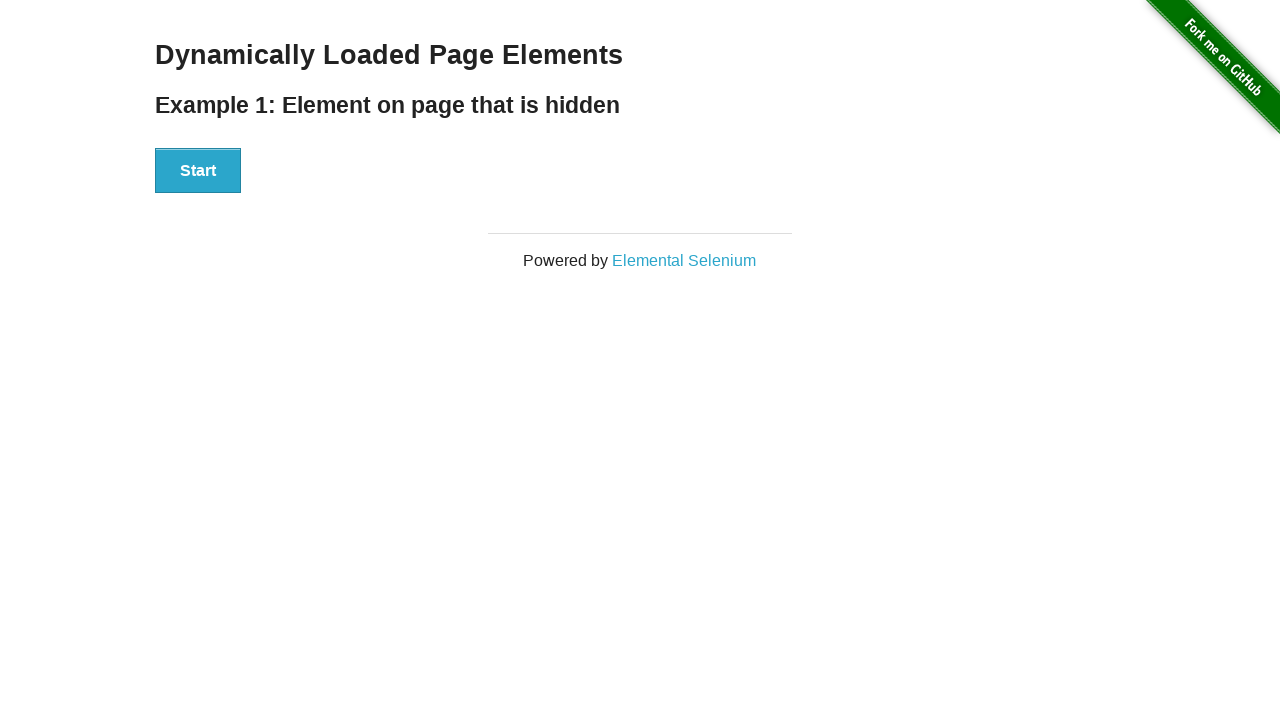

Clicked Start button to trigger dynamic content loading at (198, 171) on xpath=//div[@id='start']//button
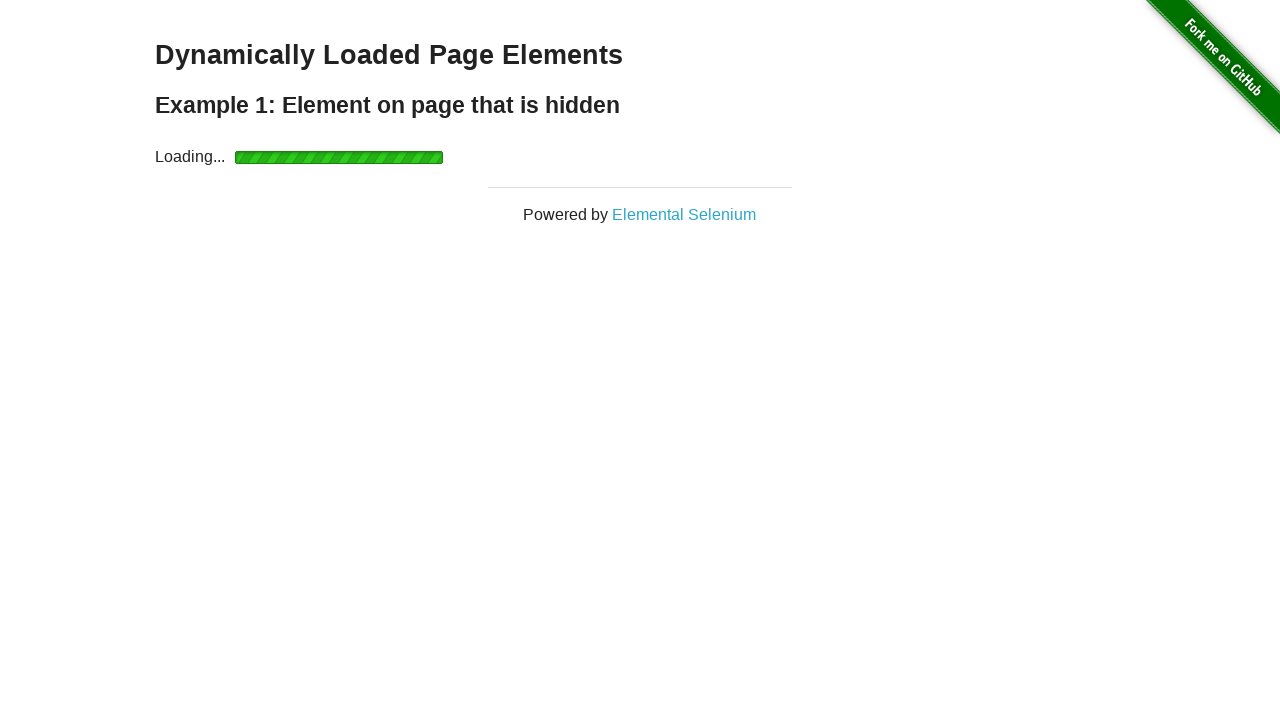

Dynamic loading completed and 'Hello World!' text appeared
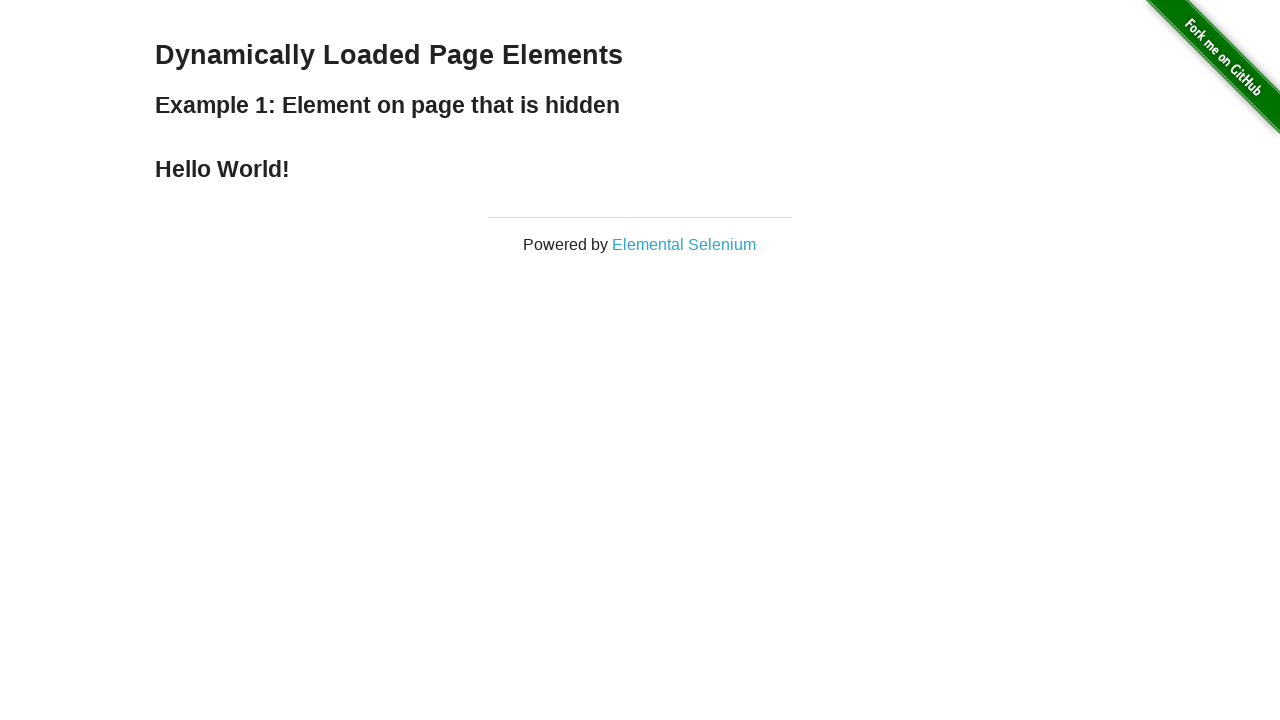

Located the 'Hello World!' element
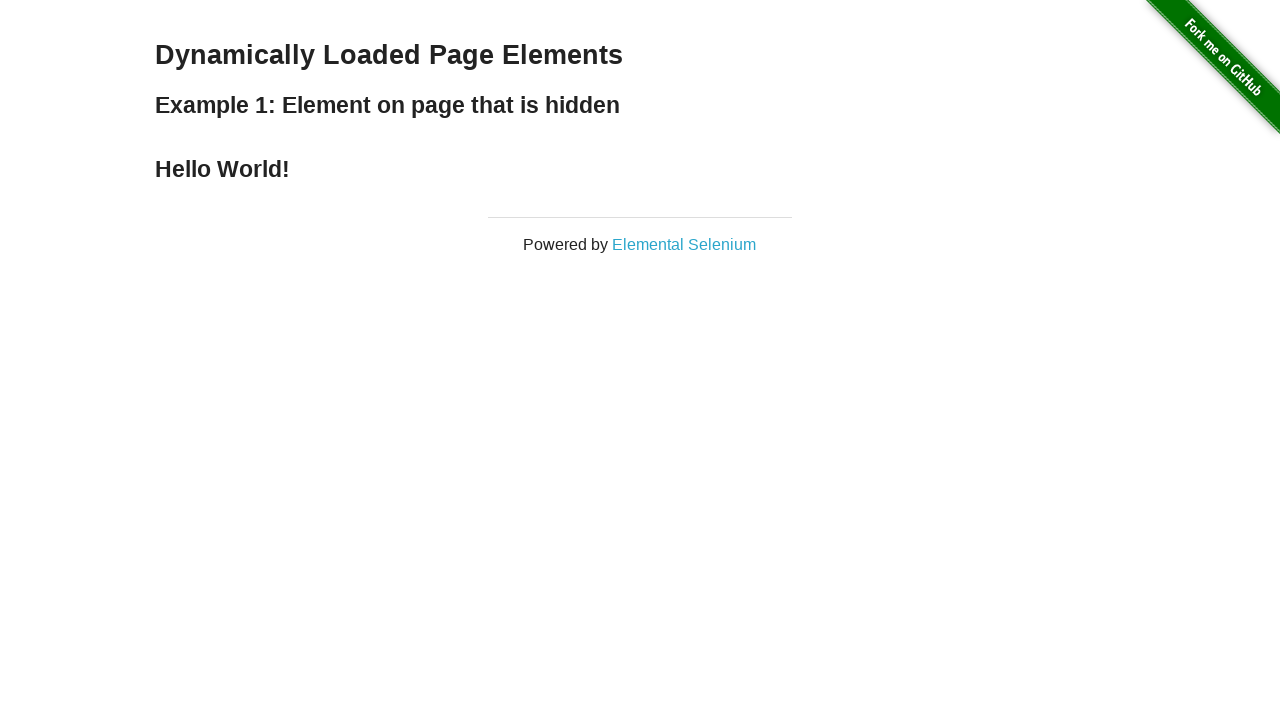

Verified that the element contains exactly 'Hello World!' text
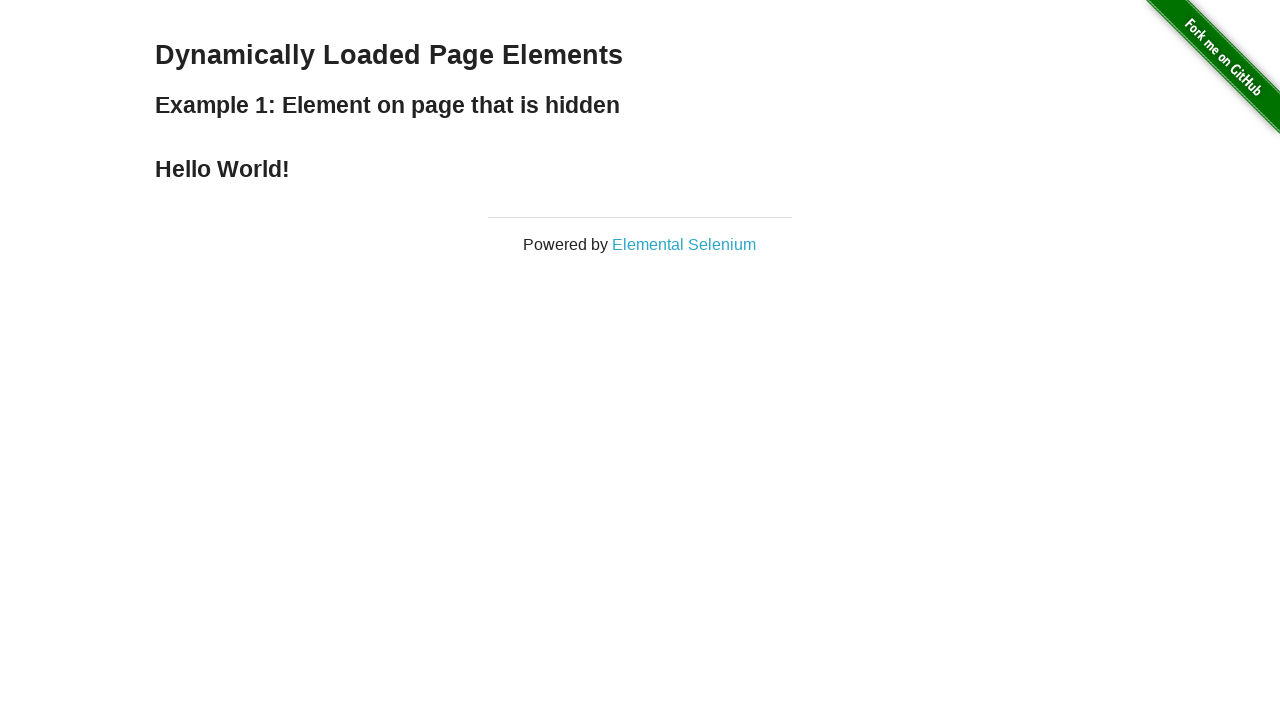

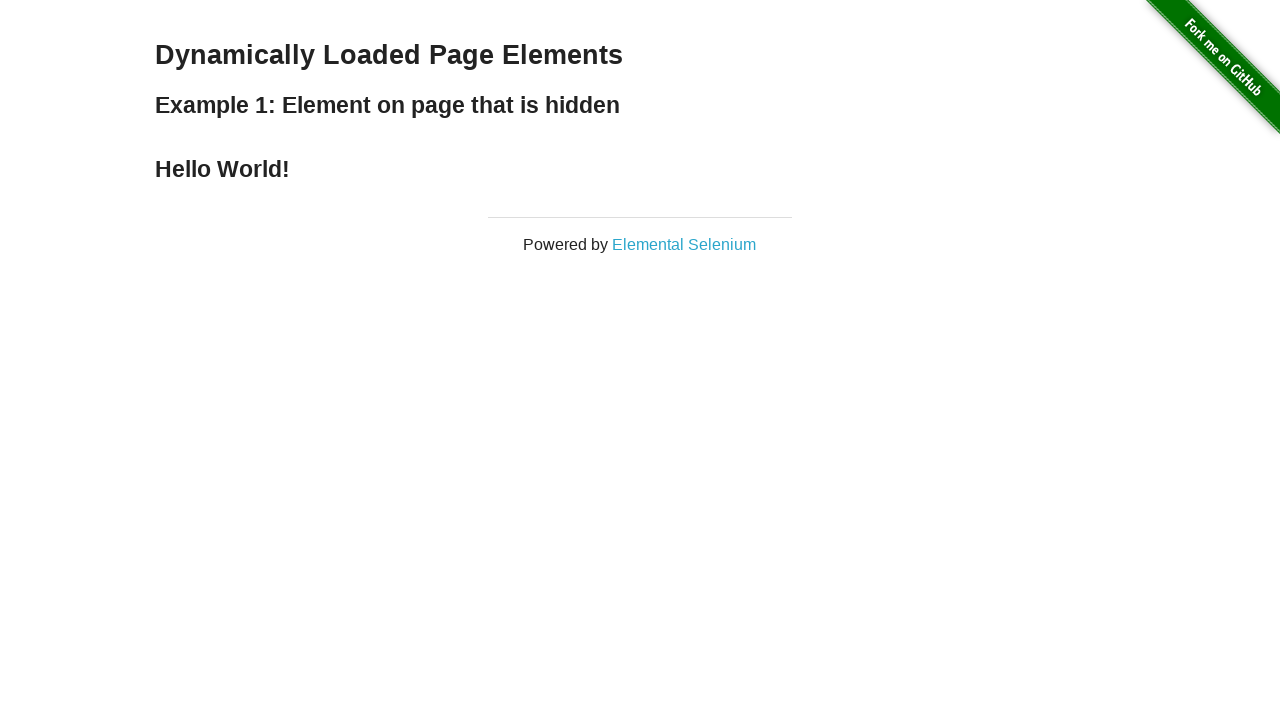